Tests dynamic controls on a demo page by clicking a button and waiting for a message to appear

Starting URL: https://the-internet.herokuapp.com/dynamic_controls

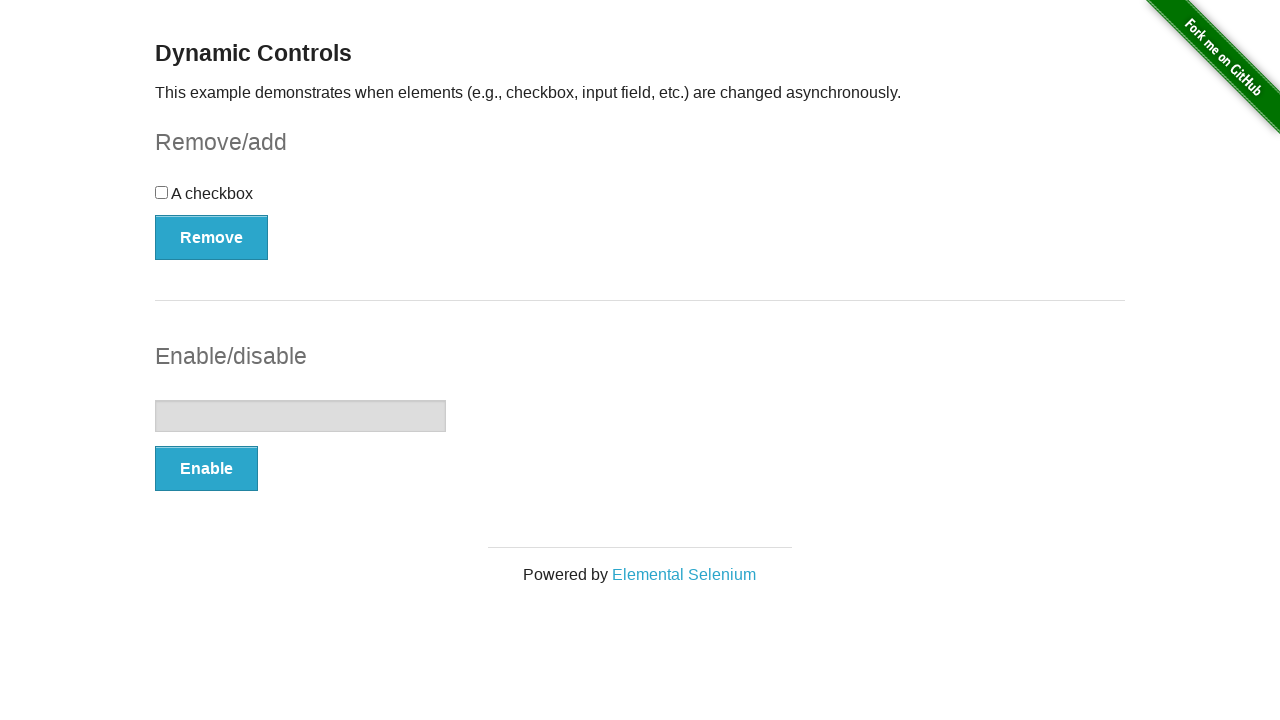

Clicked button to trigger dynamic controls at (212, 237) on xpath=//button[@type='button']
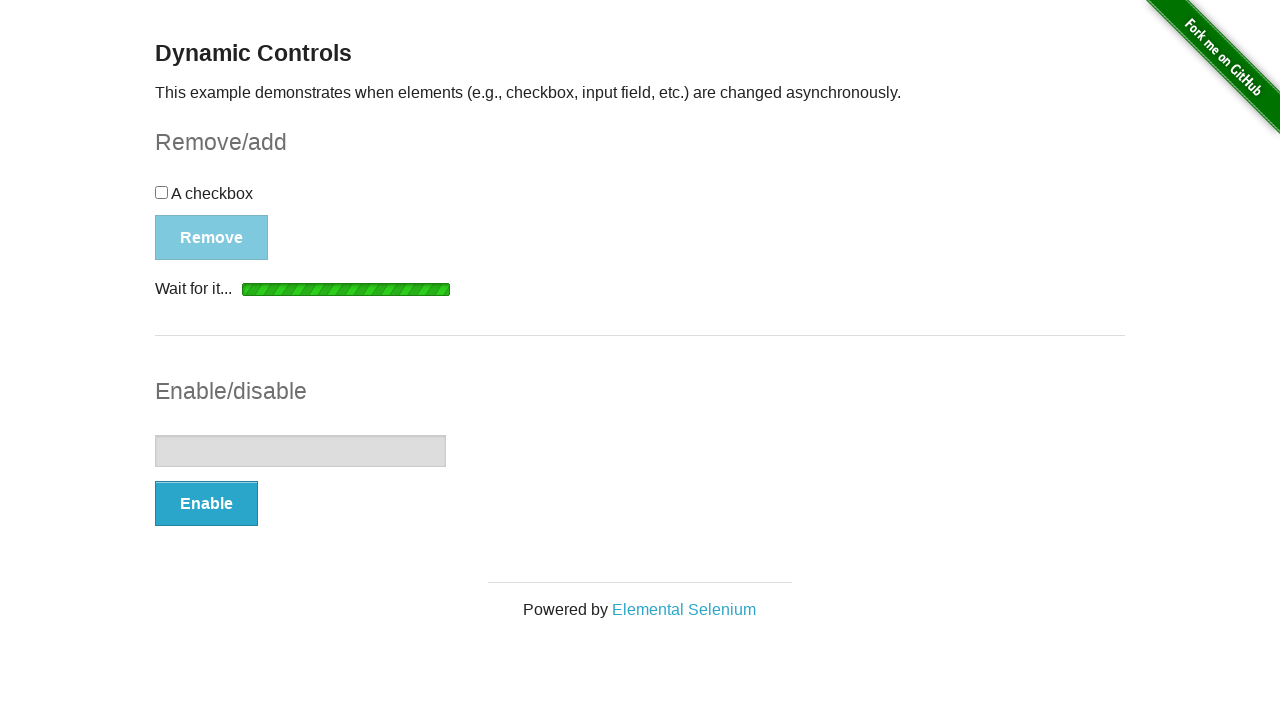

Message appeared after button click
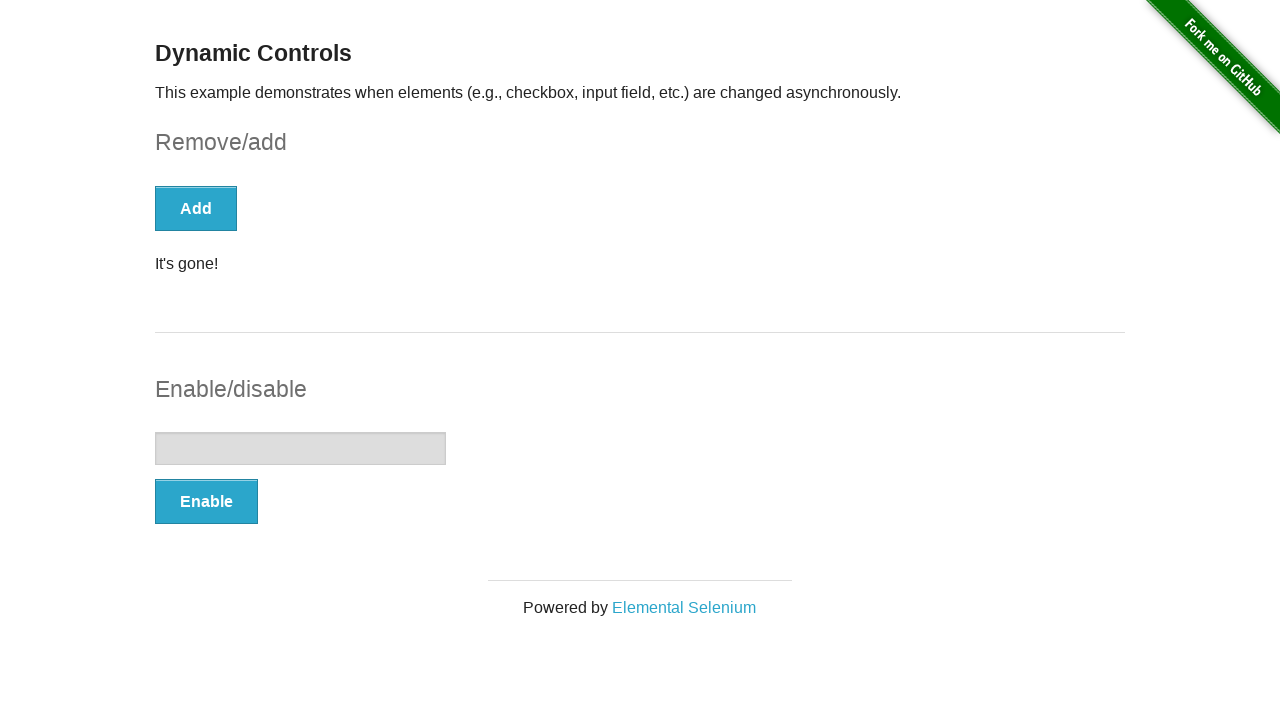

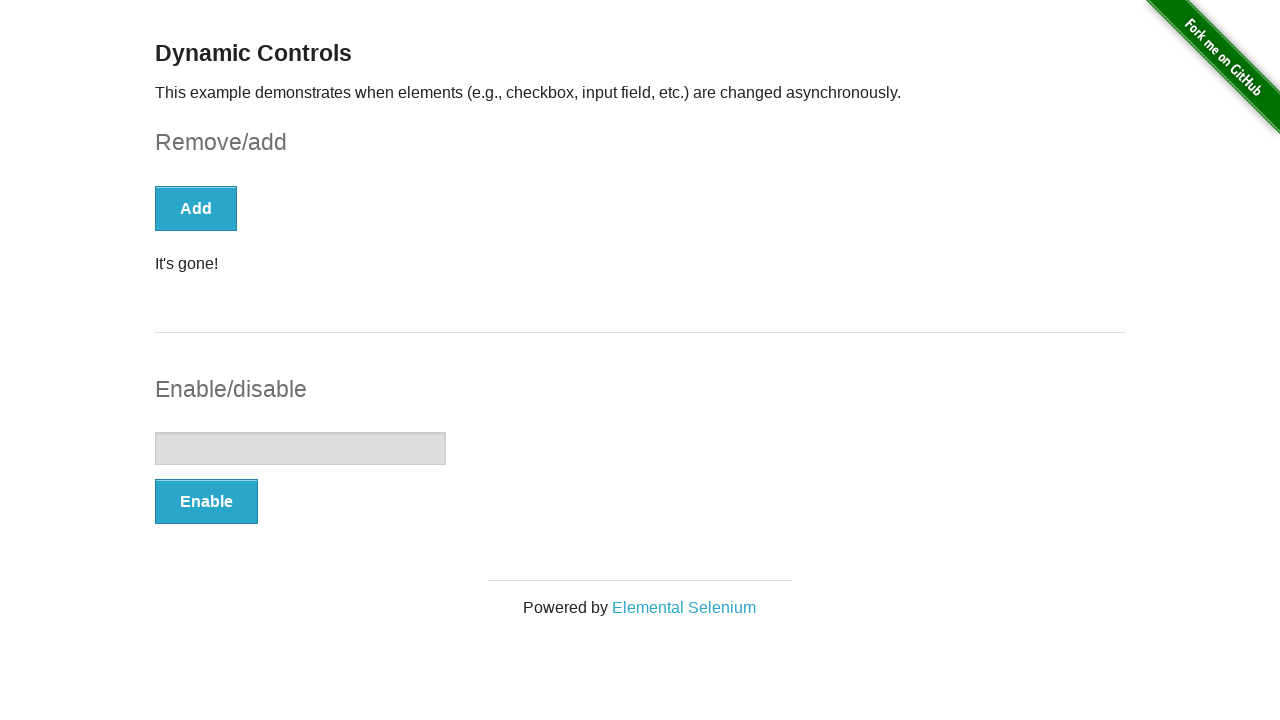